Tests text input functionality by entering text in an autocomplete field and then clearing it

Starting URL: https://rahulshettyacademy.com/AutomationPractice/

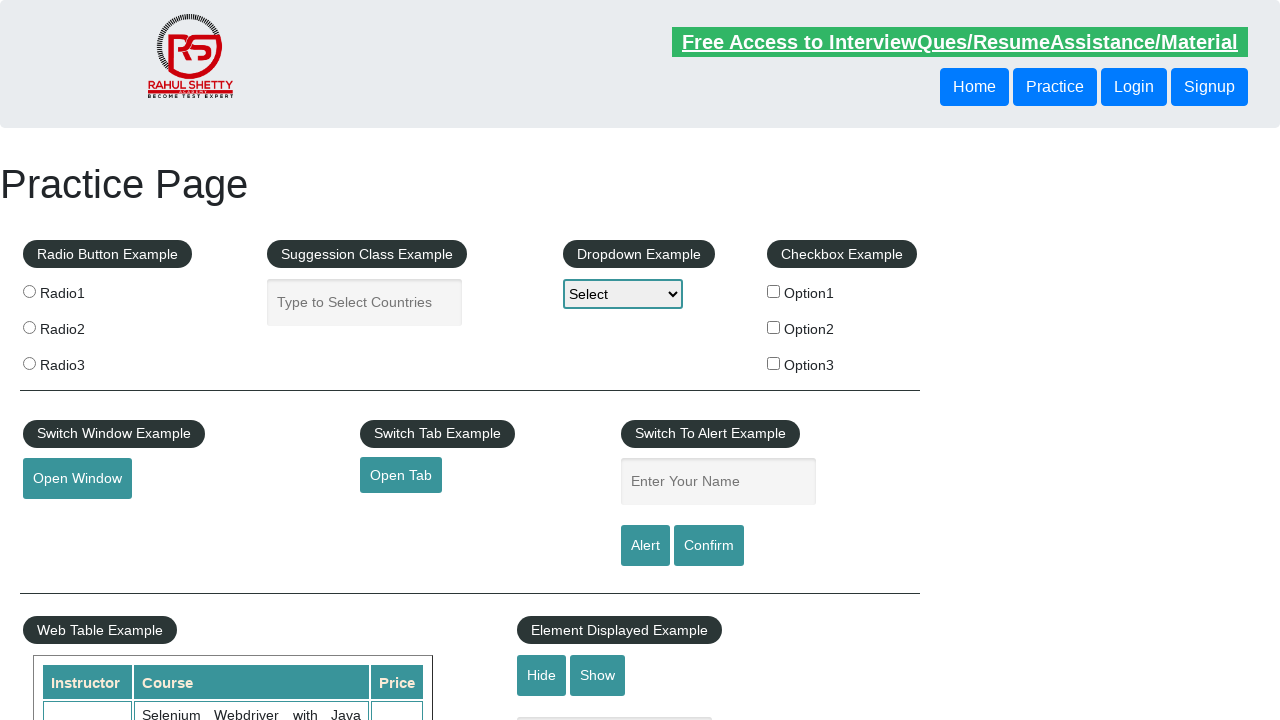

Entered 'Test automation' in autocomplete field on #autocomplete
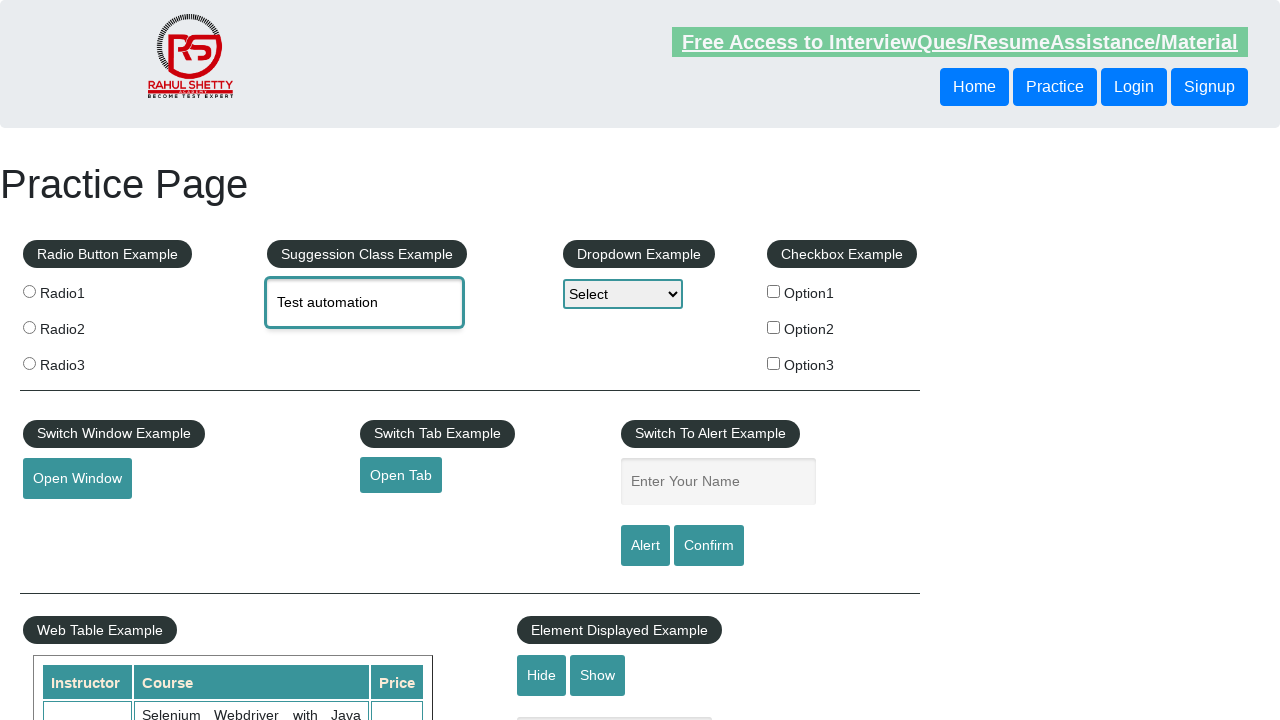

Cleared autocomplete field on #autocomplete
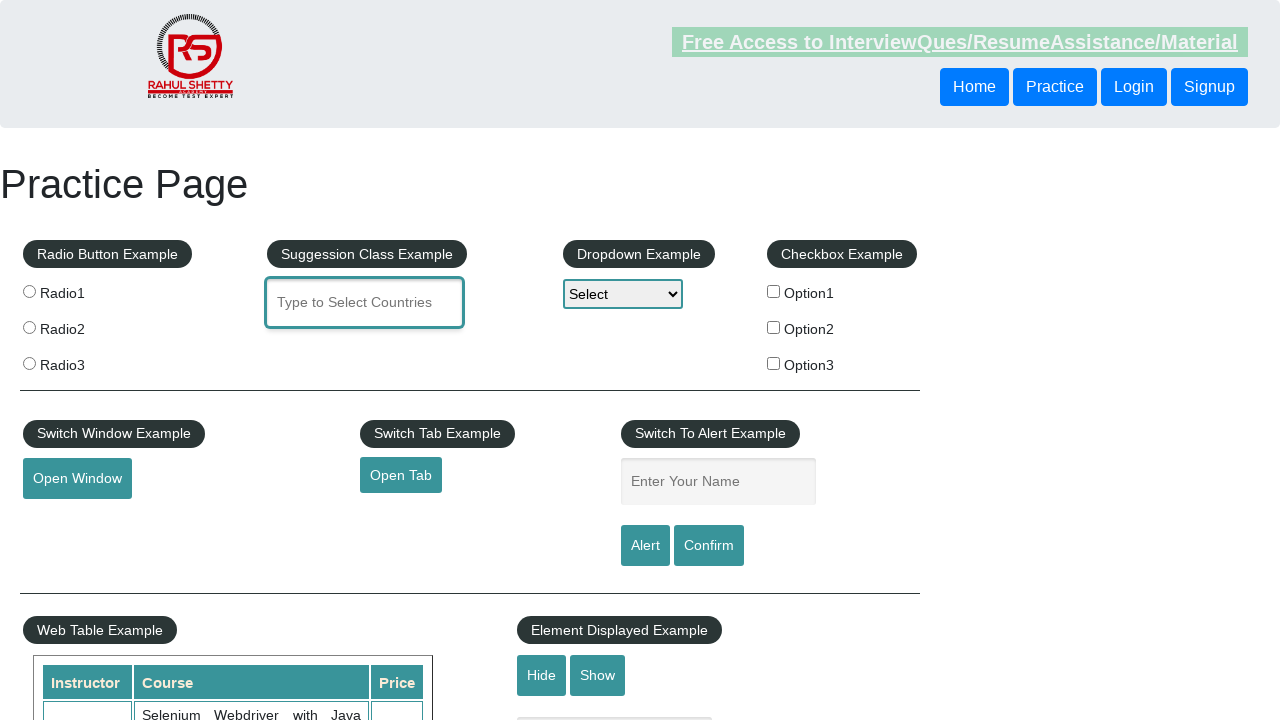

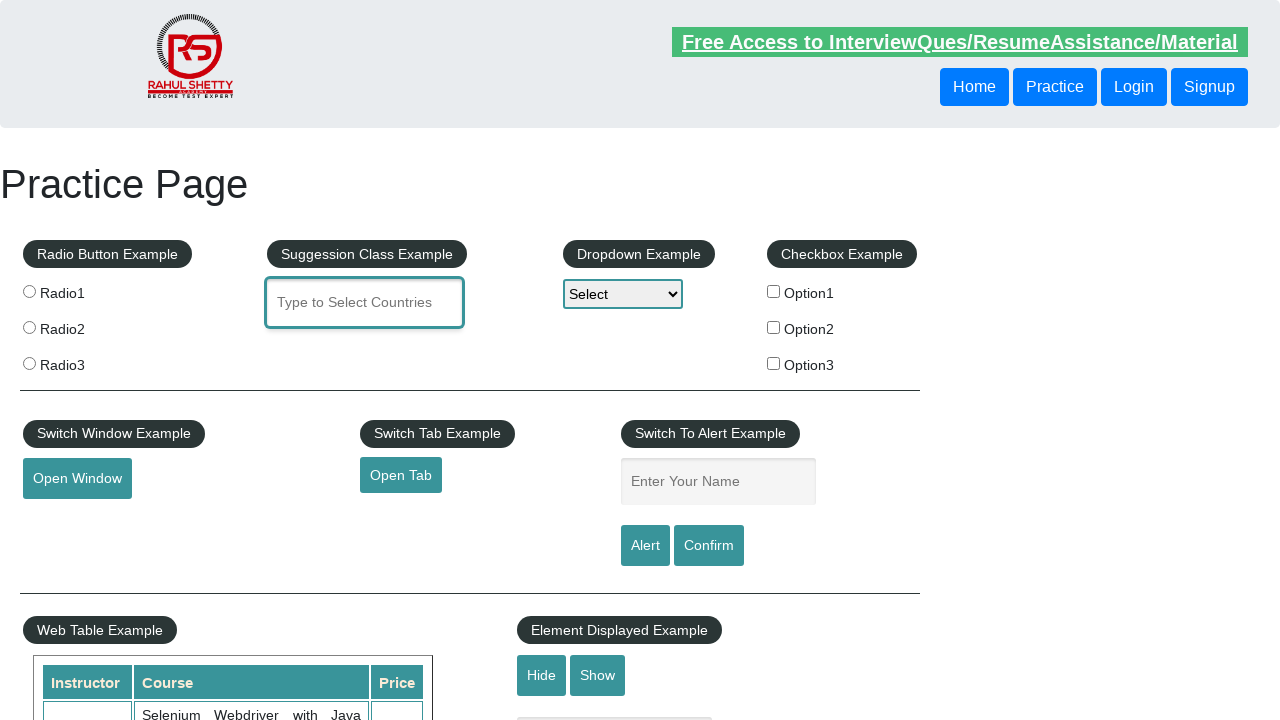